Tests clicking the A/B Testing link using link text locator

Starting URL: http://the-internet.herokuapp.com/

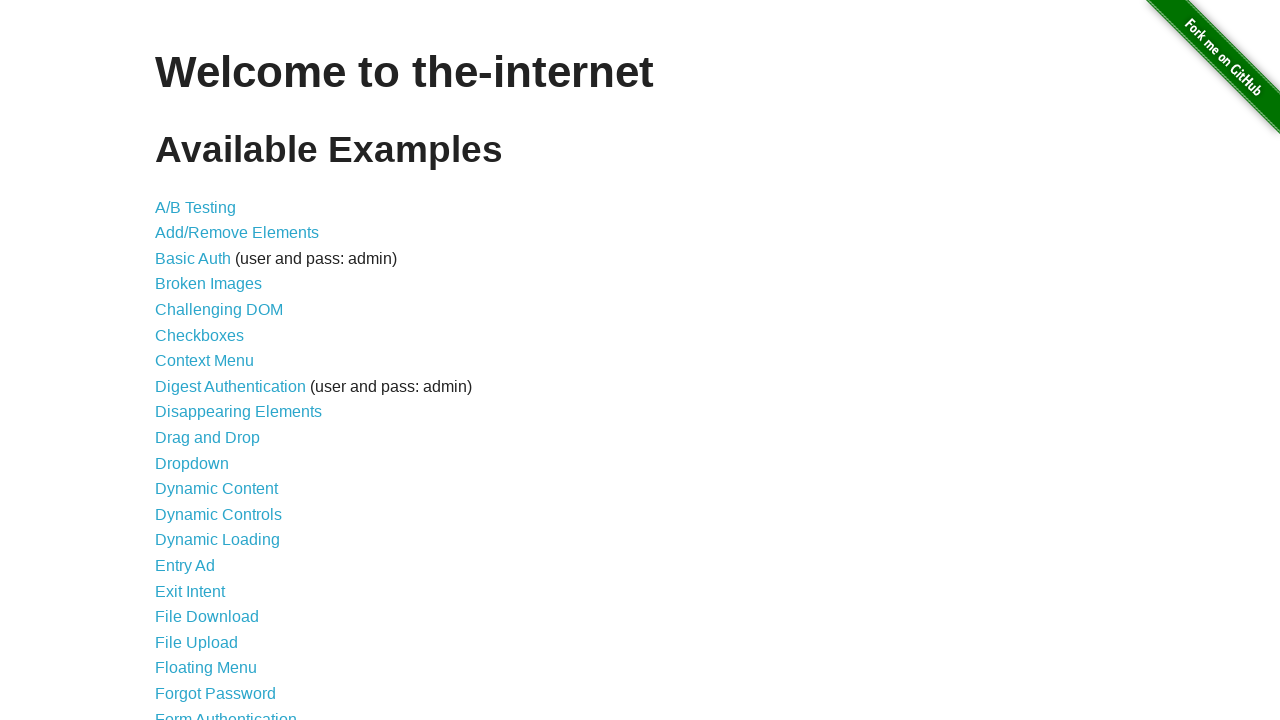

Clicked the A/B Testing link using link text locator at (196, 207) on text=A/B Testing
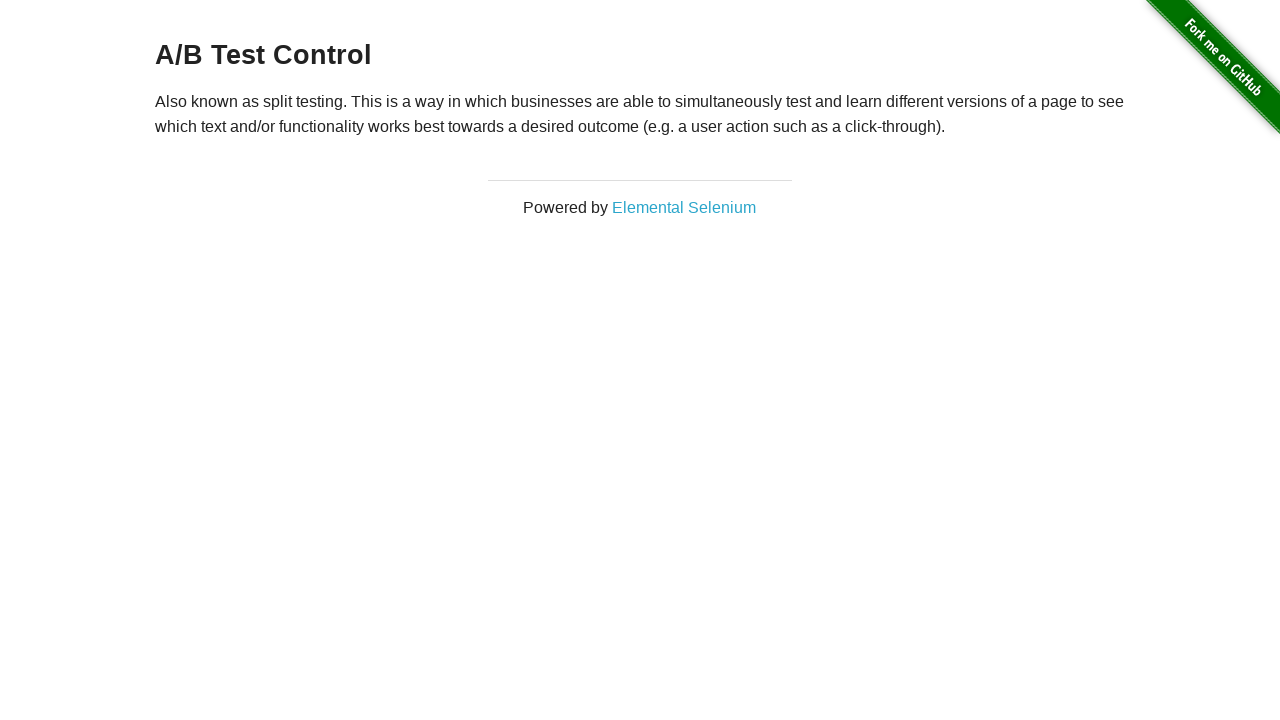

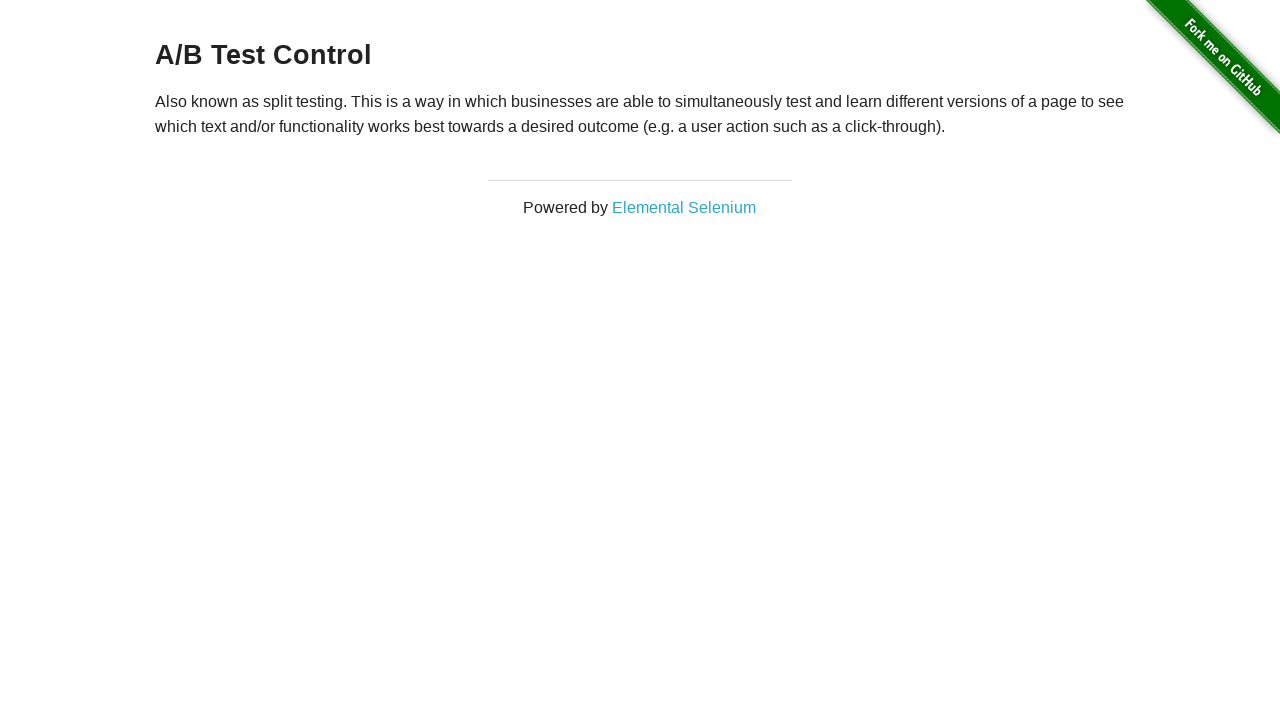